Tests clicking a button and verifying its background color changes

Starting URL: http://www.uitestingplayground.com/click

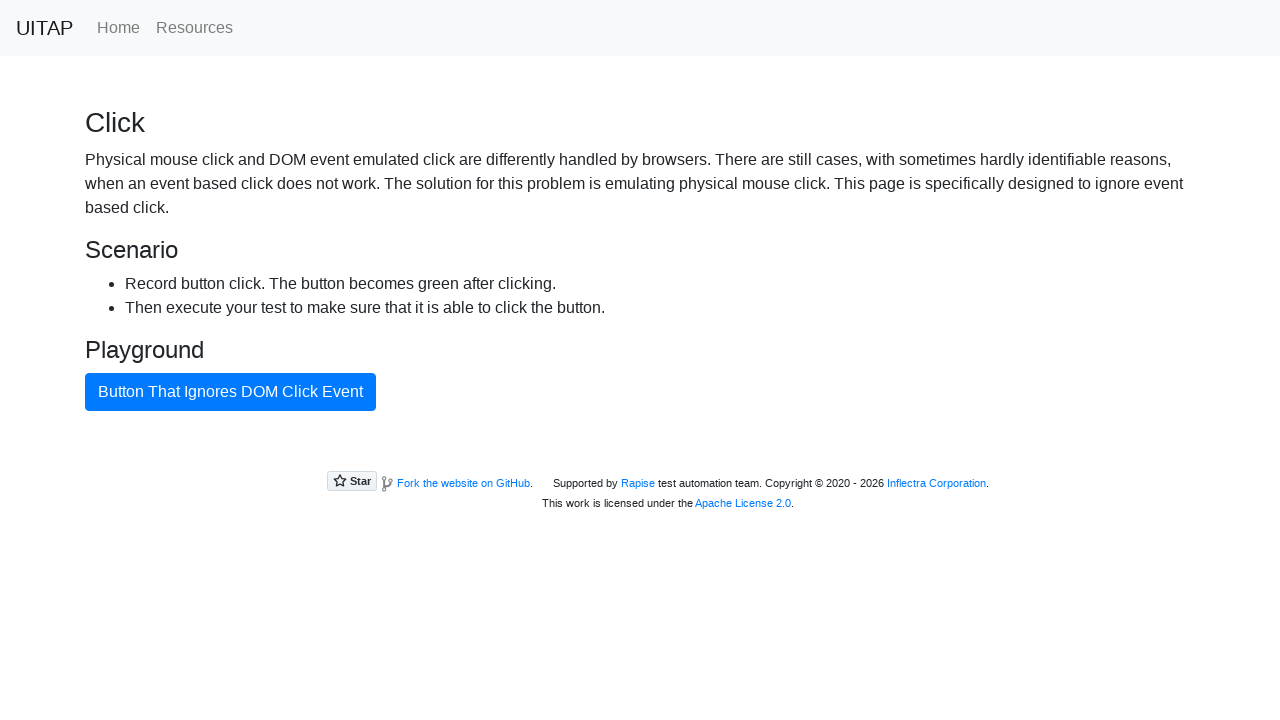

Clicked the bad button at (230, 392) on #badButton
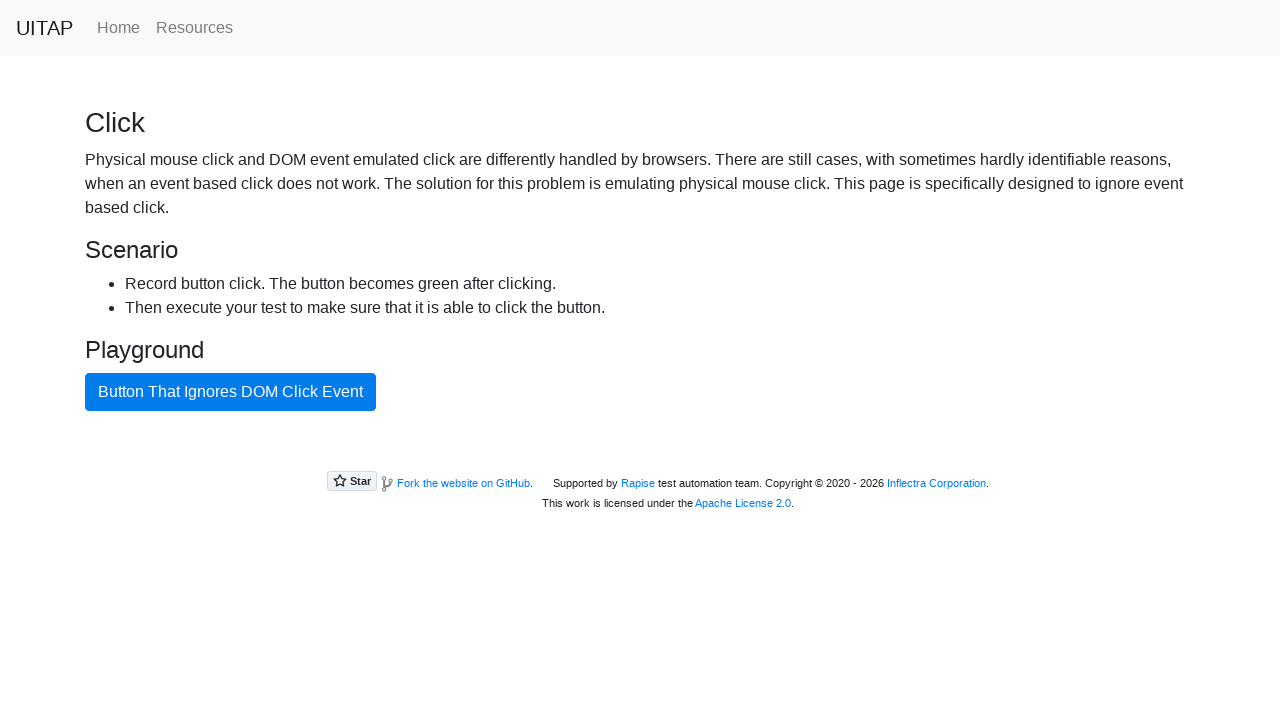

Located the bad button element
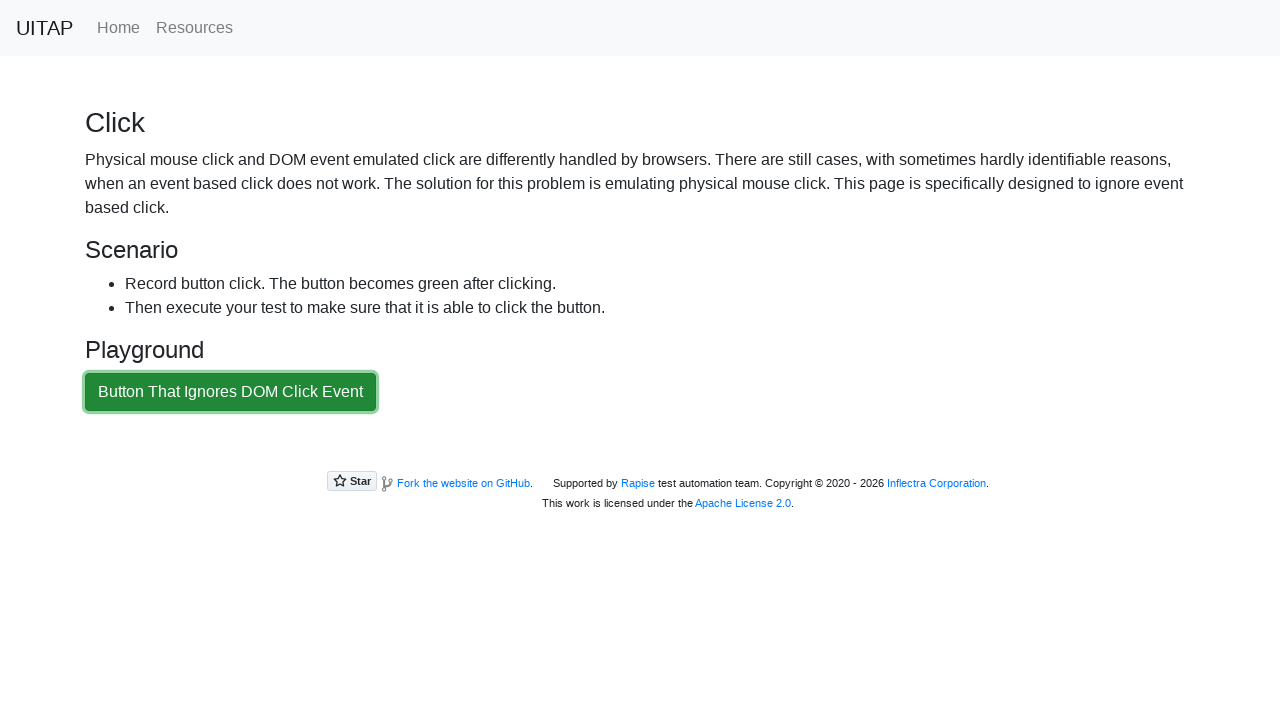

Retrieved computed background color of button
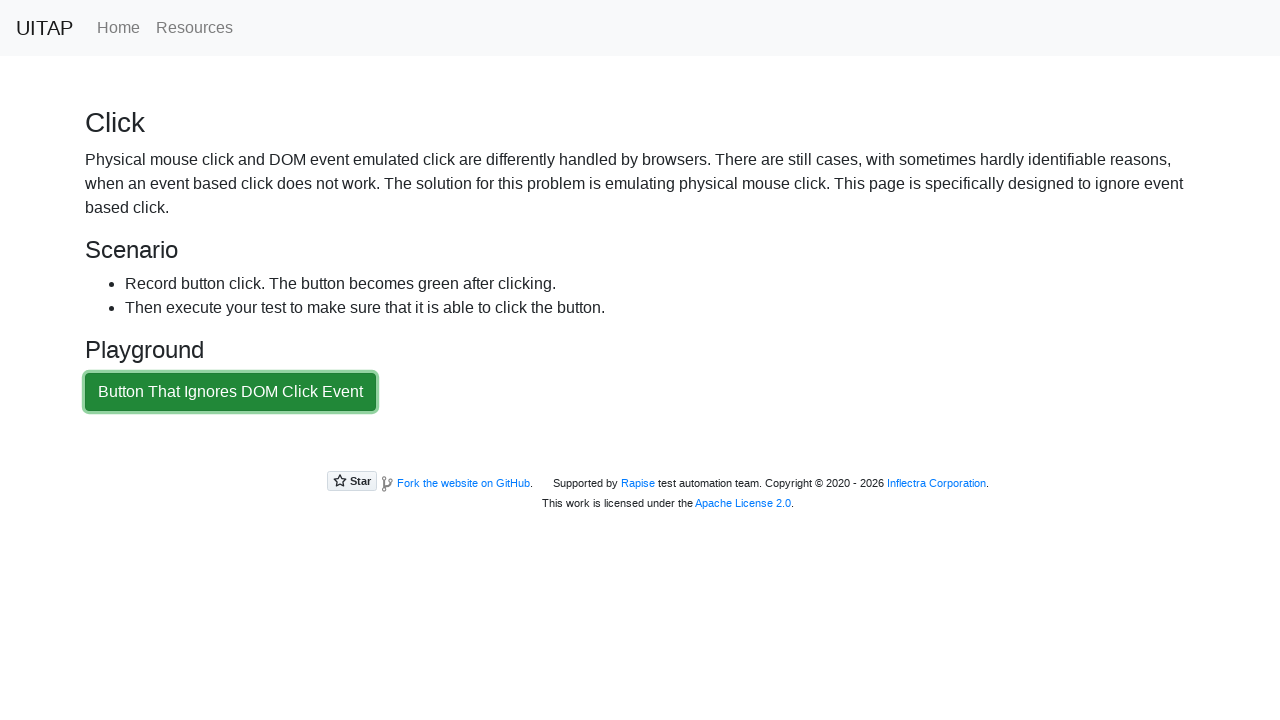

Verified background color changed from original blue
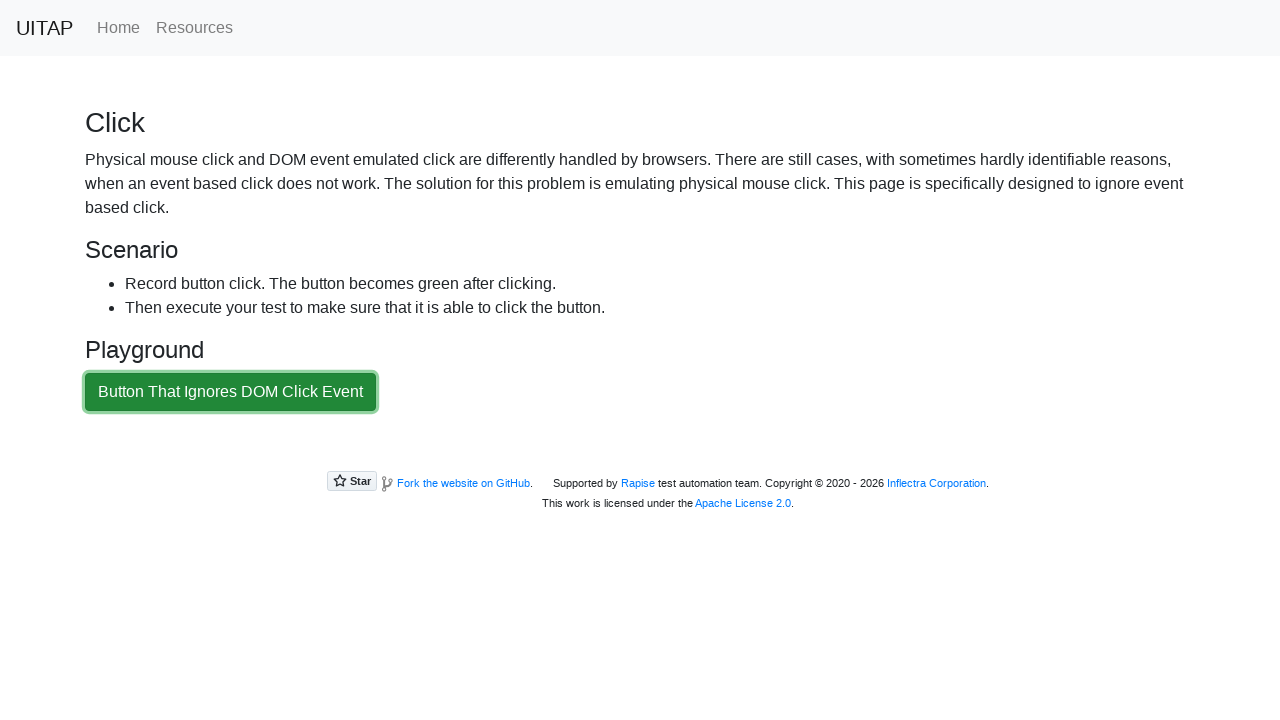

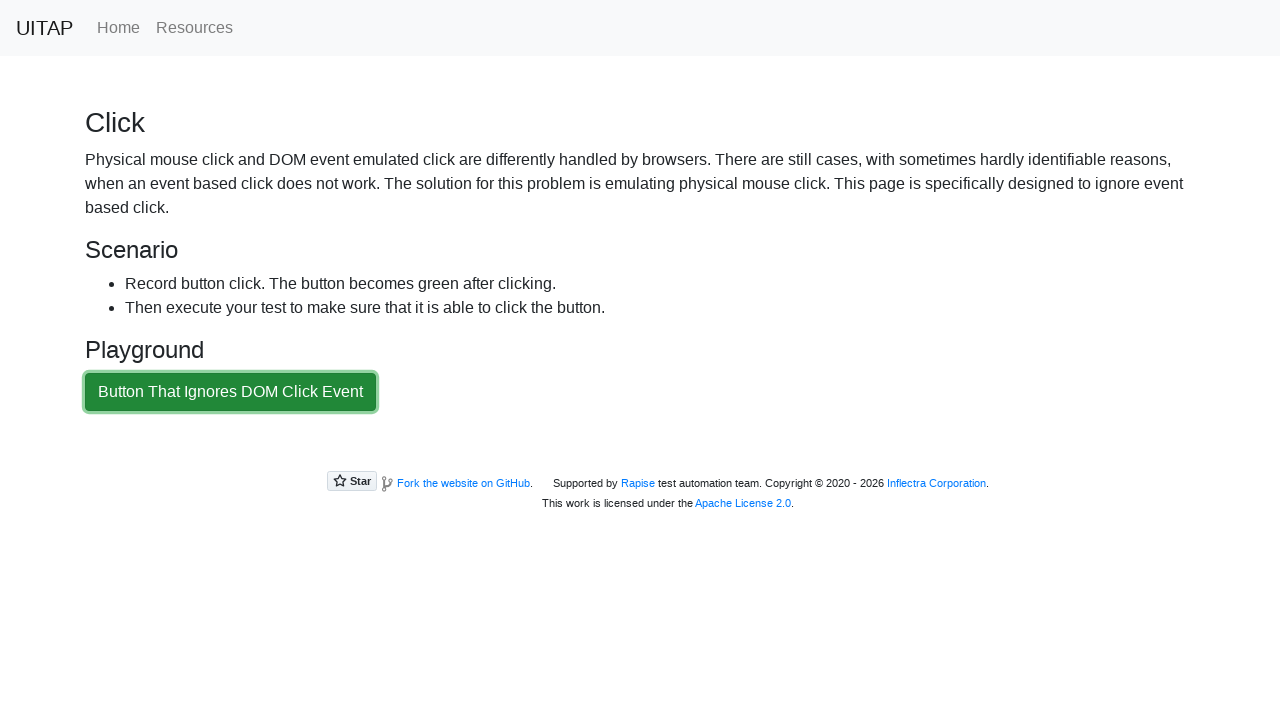